Tests basic form interactions on a Selenium practice page including clicking links, filling text inputs, clearing fields, using checkboxes, radio buttons, and dropdown selects.

Starting URL: https://testeroprogramowania.github.io/selenium/

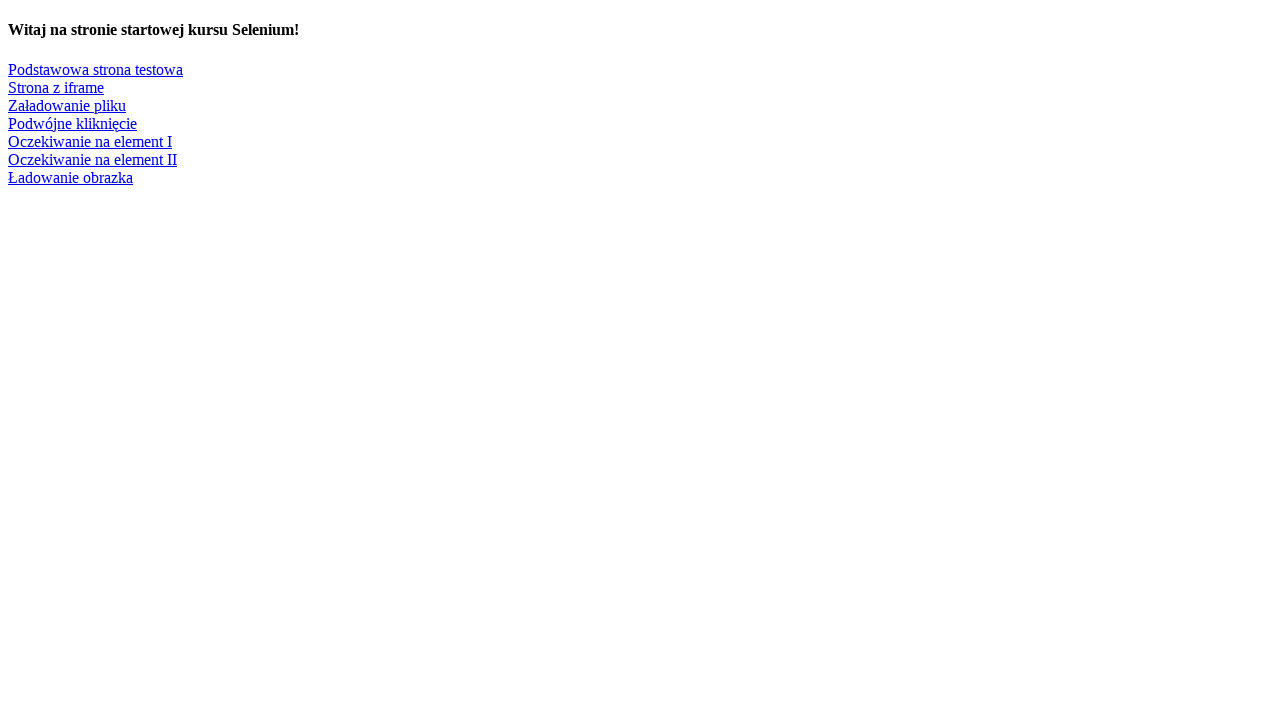

Clicked on 'basics.html' link at (96, 69) on a[href='basics.html']
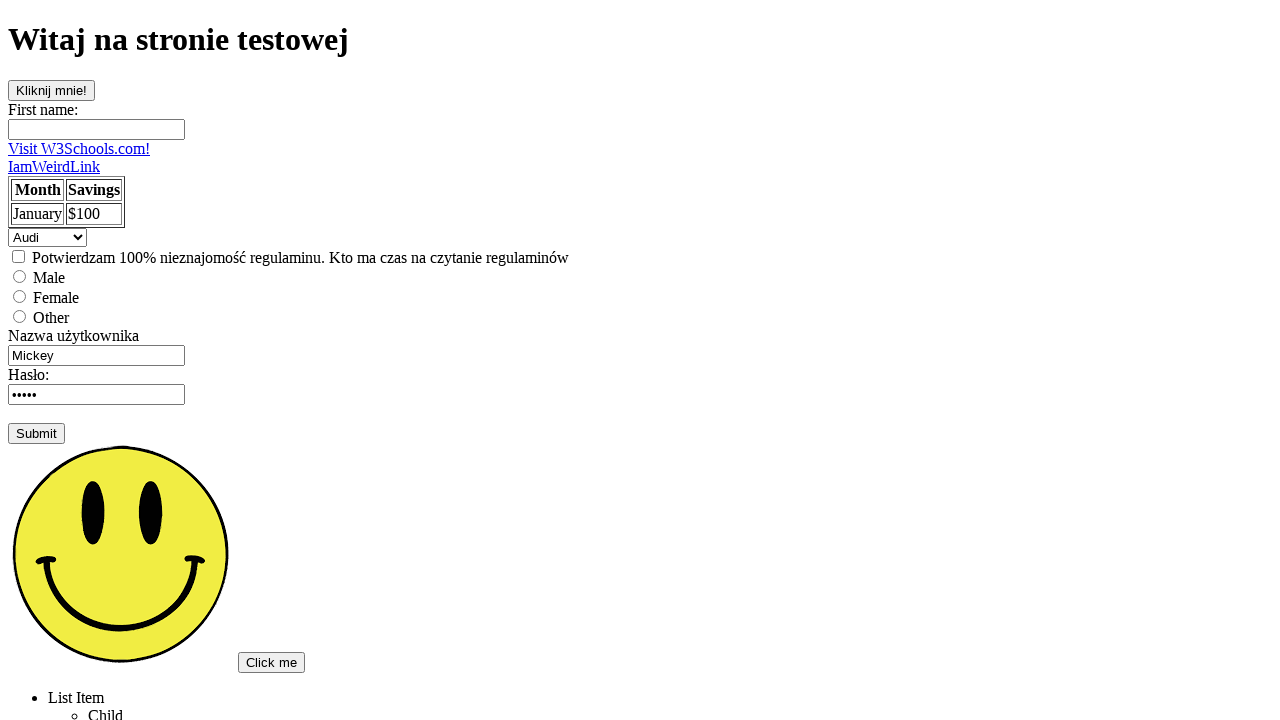

Filled first name field with 'ABC' on input#fname
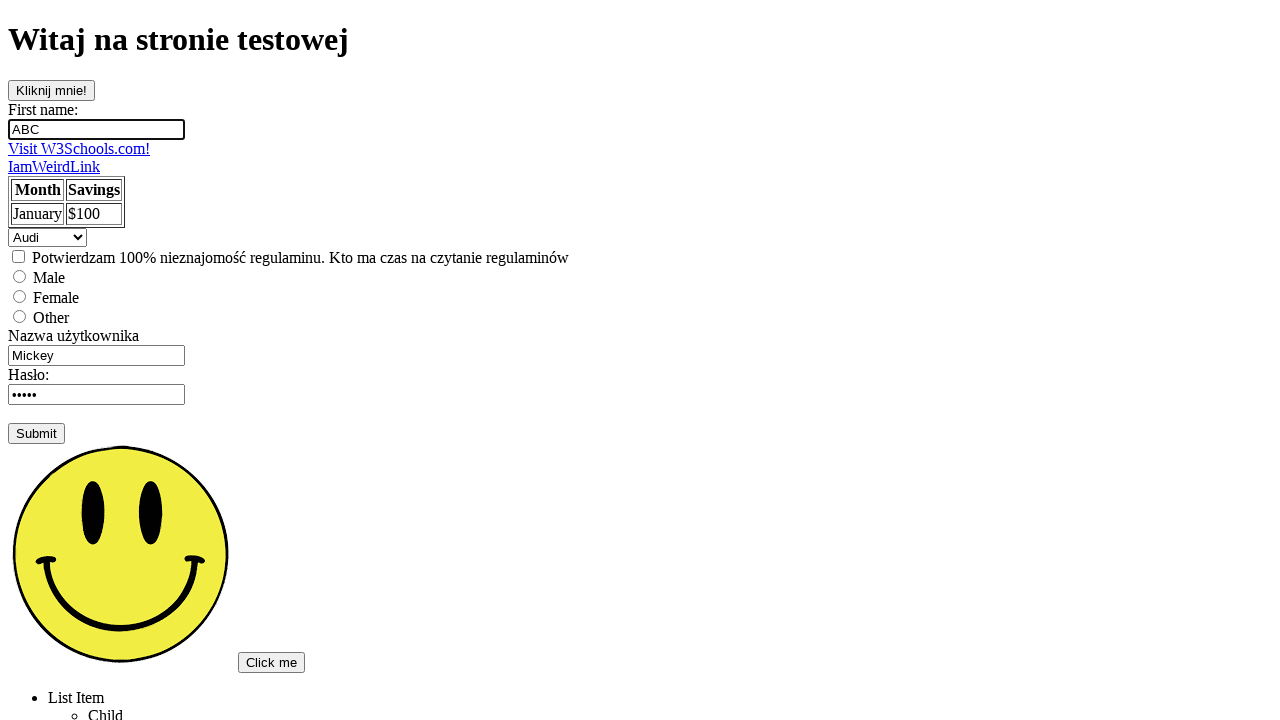

Cleared first name field on input#fname
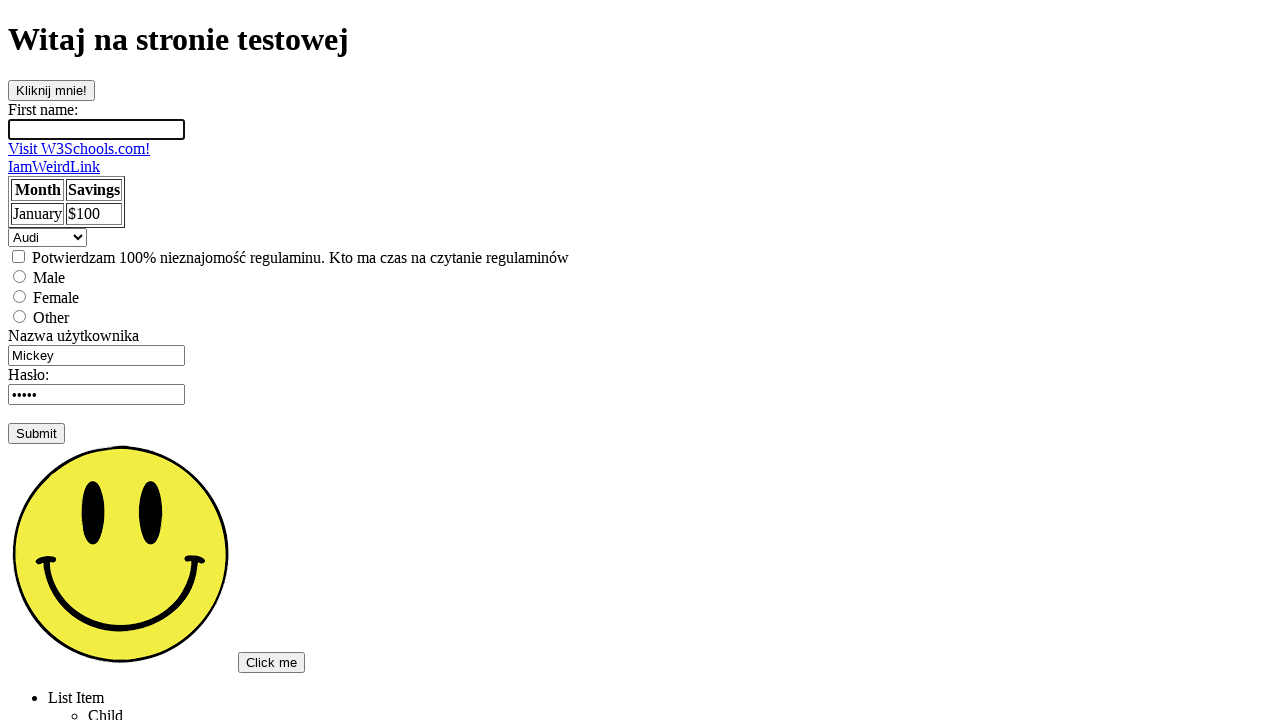

Cleared username field on input[name='username']
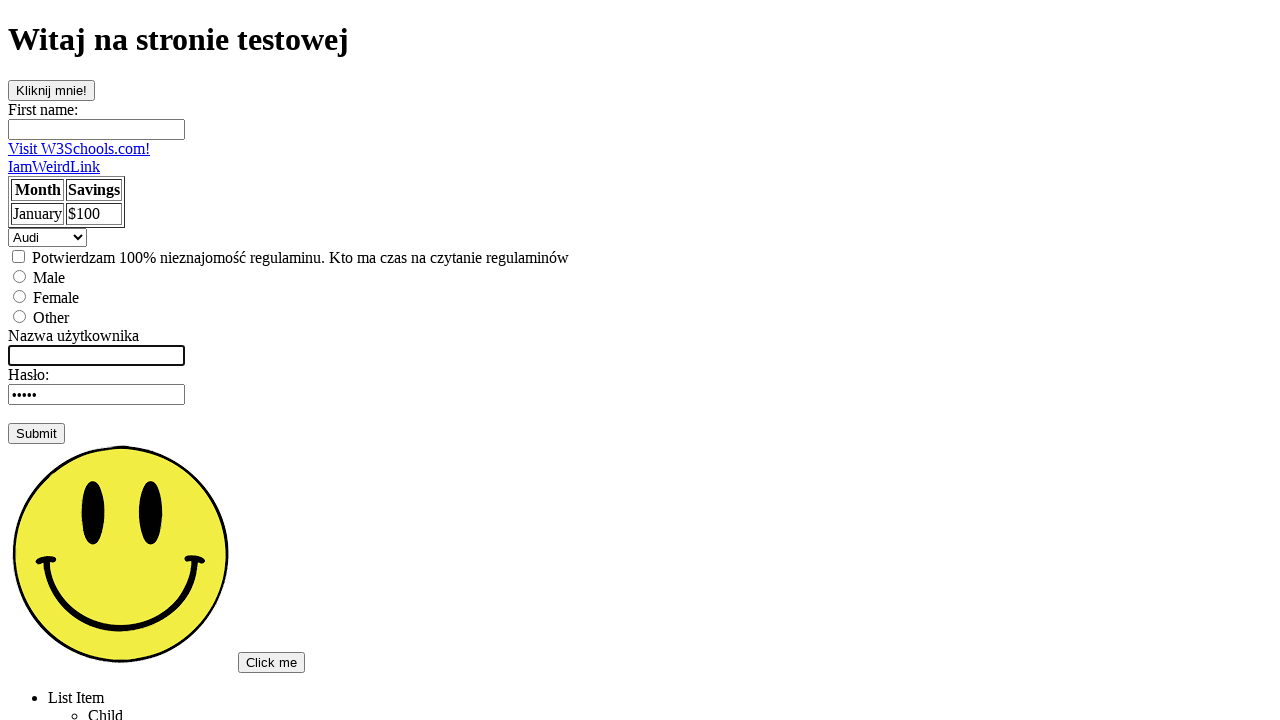

Filled username field with 'admin' on input[name='username']
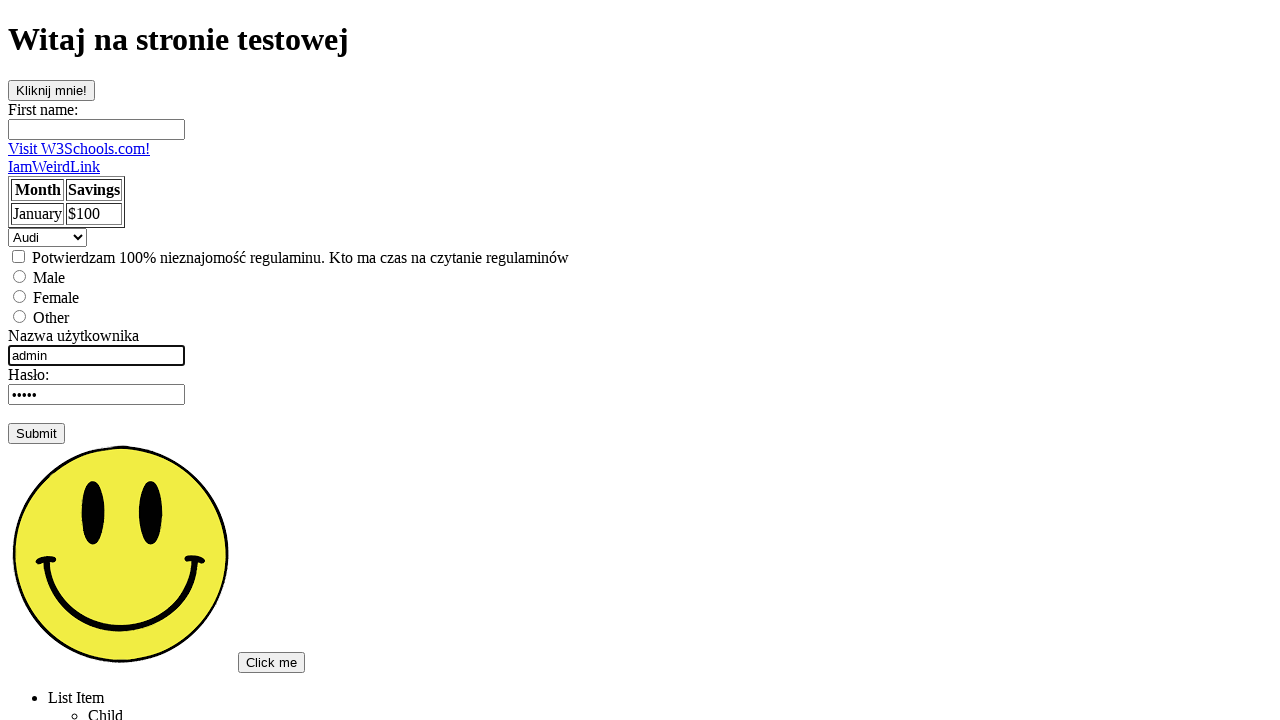

Pressed Tab key to move focus on input[name='username']
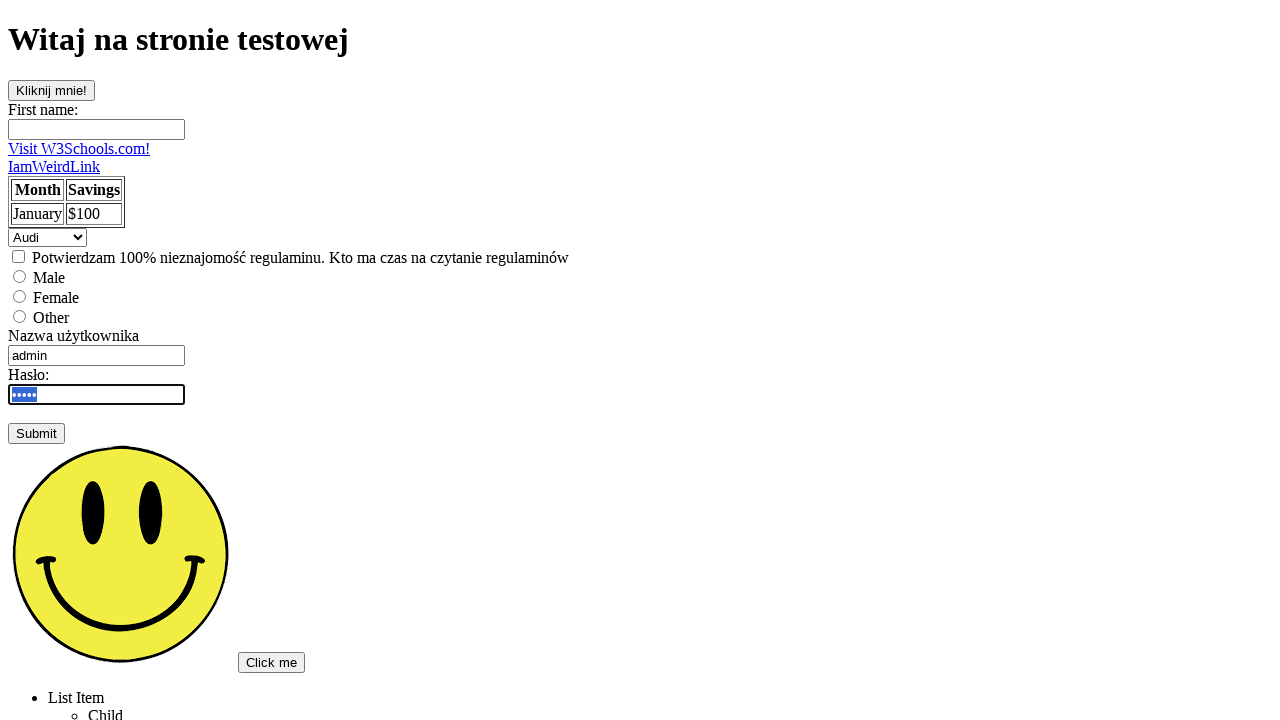

Cleared password field on input[name='password']
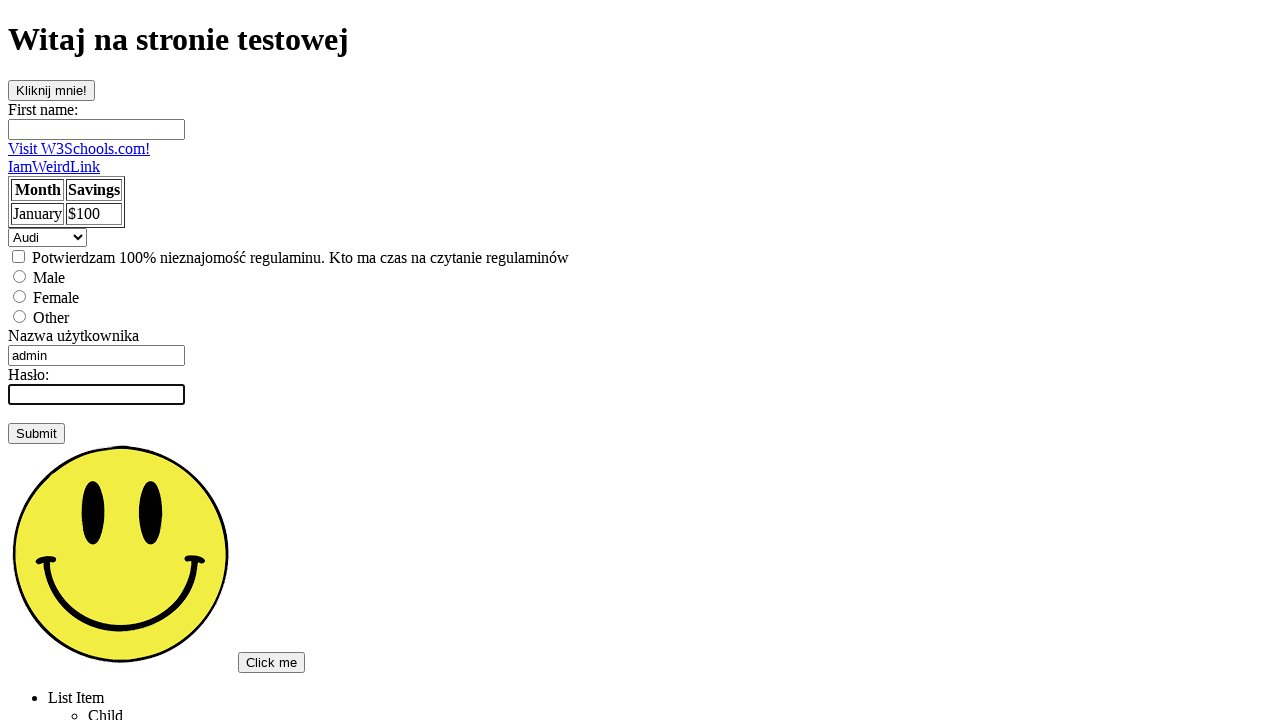

Filled password field with 'aaa' on input[name='password']
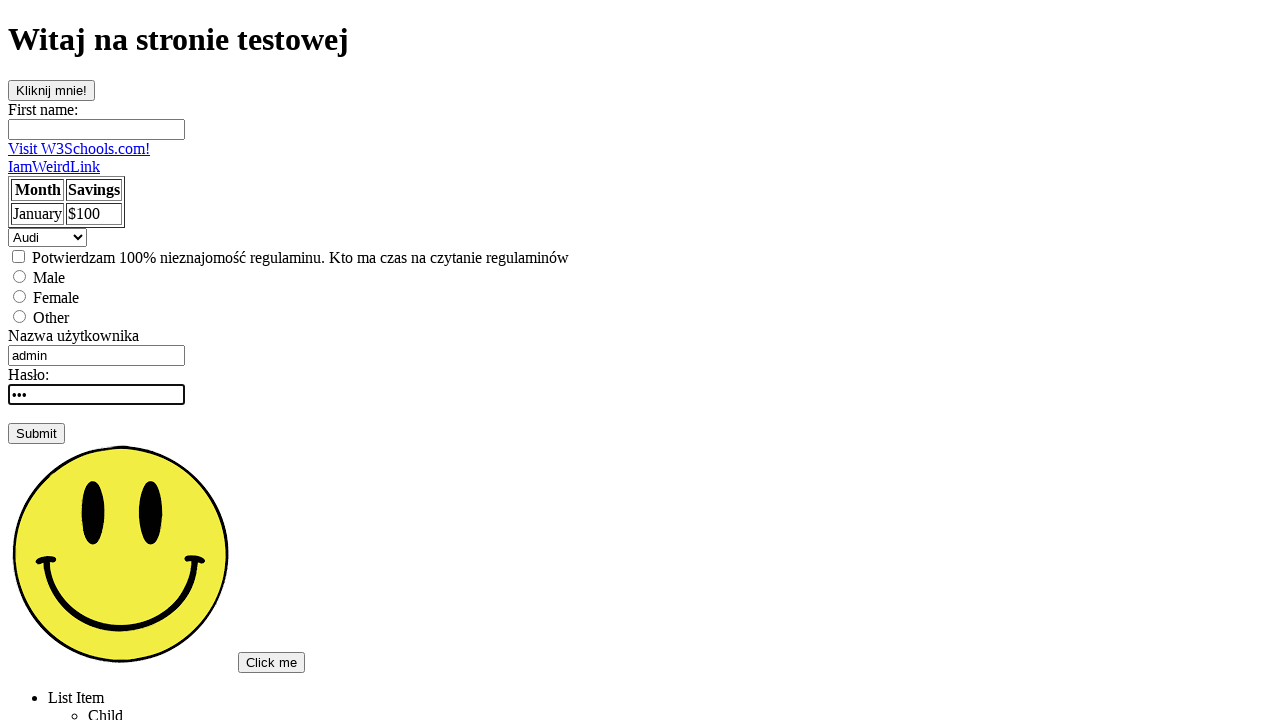

Clicked checkbox at (18, 256) on input[type='checkbox']
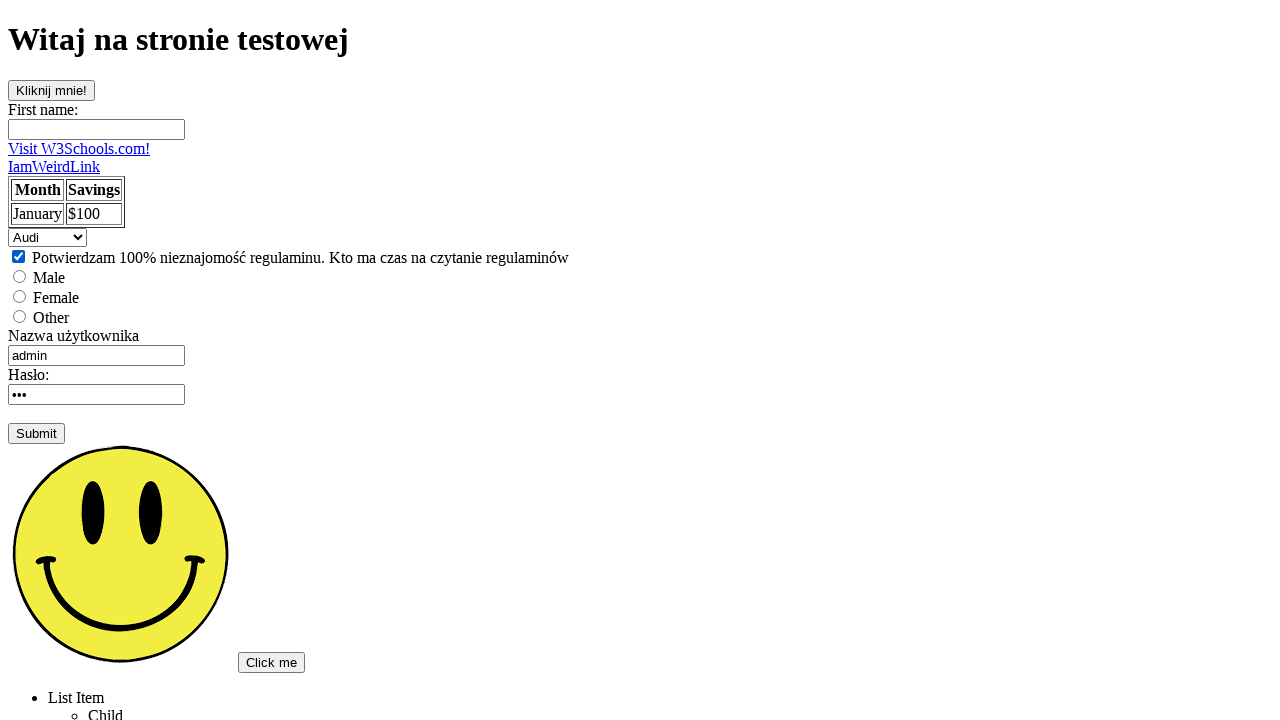

Selected male radio button at (20, 276) on input[value='male']
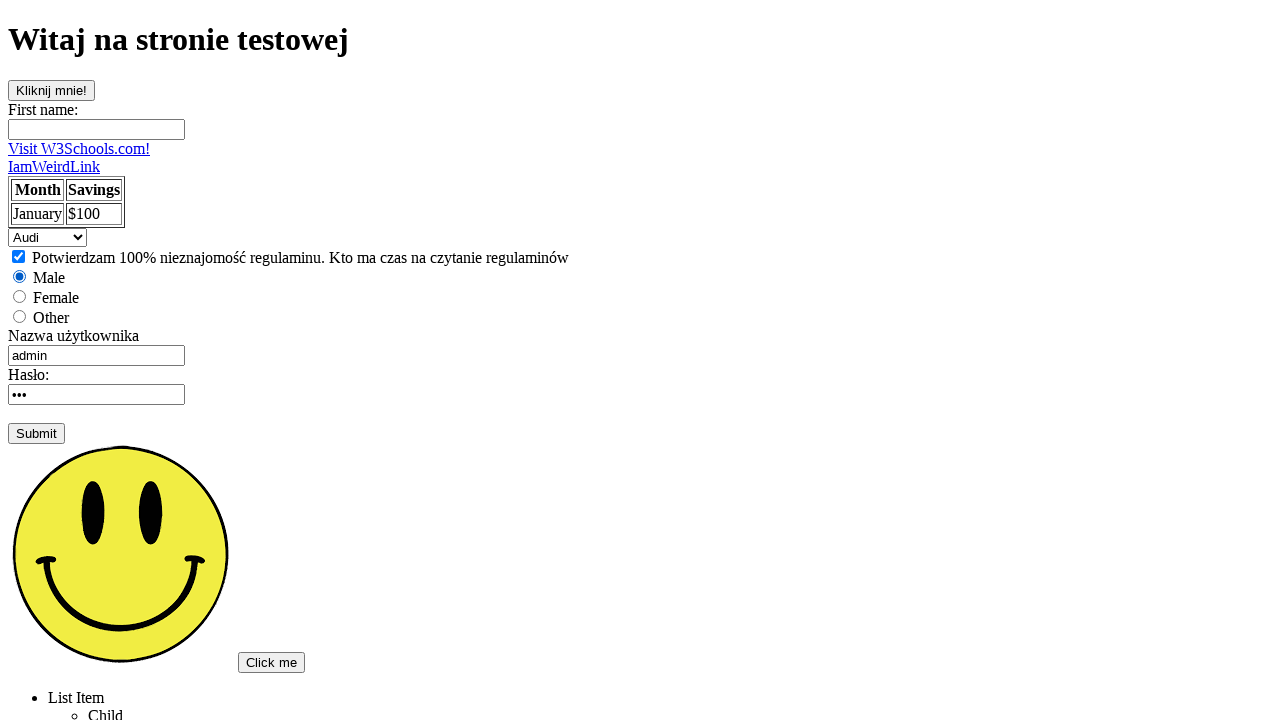

Selected 'saab' from dropdown on select
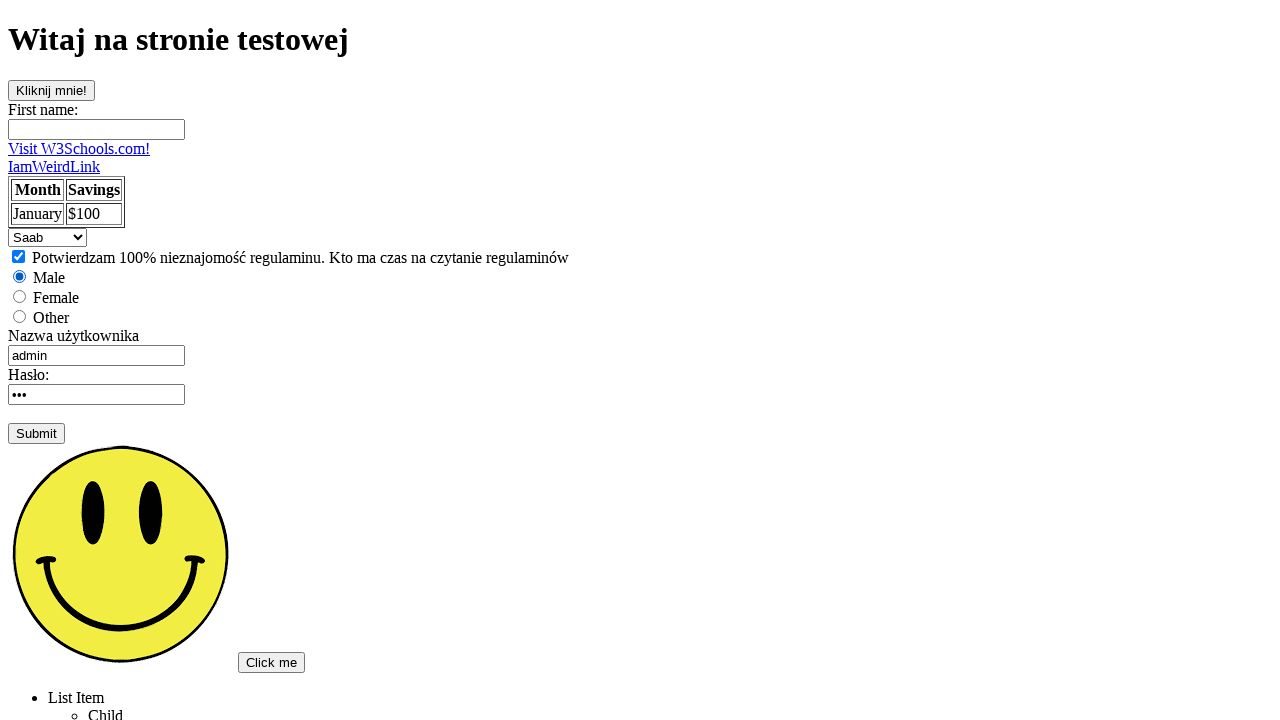

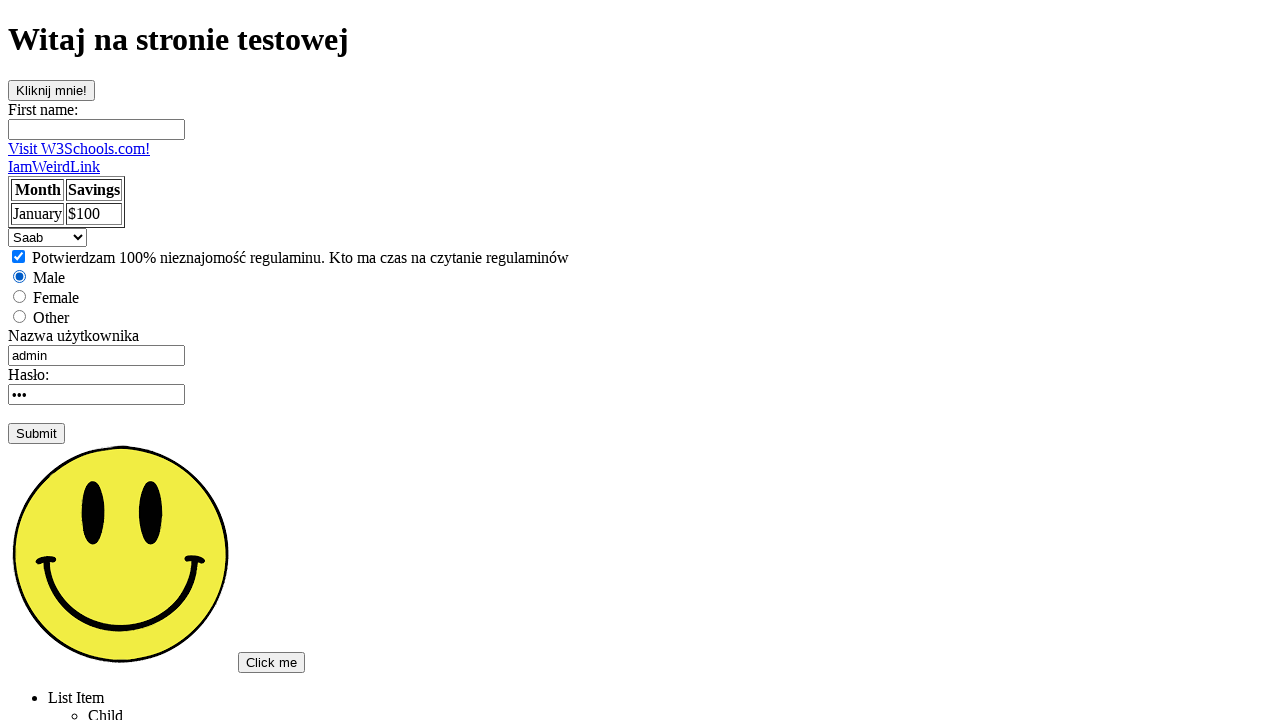